Tests drag and drop functionality within an iframe on the jQuery UI demo page by dragging an element and dropping it onto a target element

Starting URL: https://jqueryui.com/droppable/

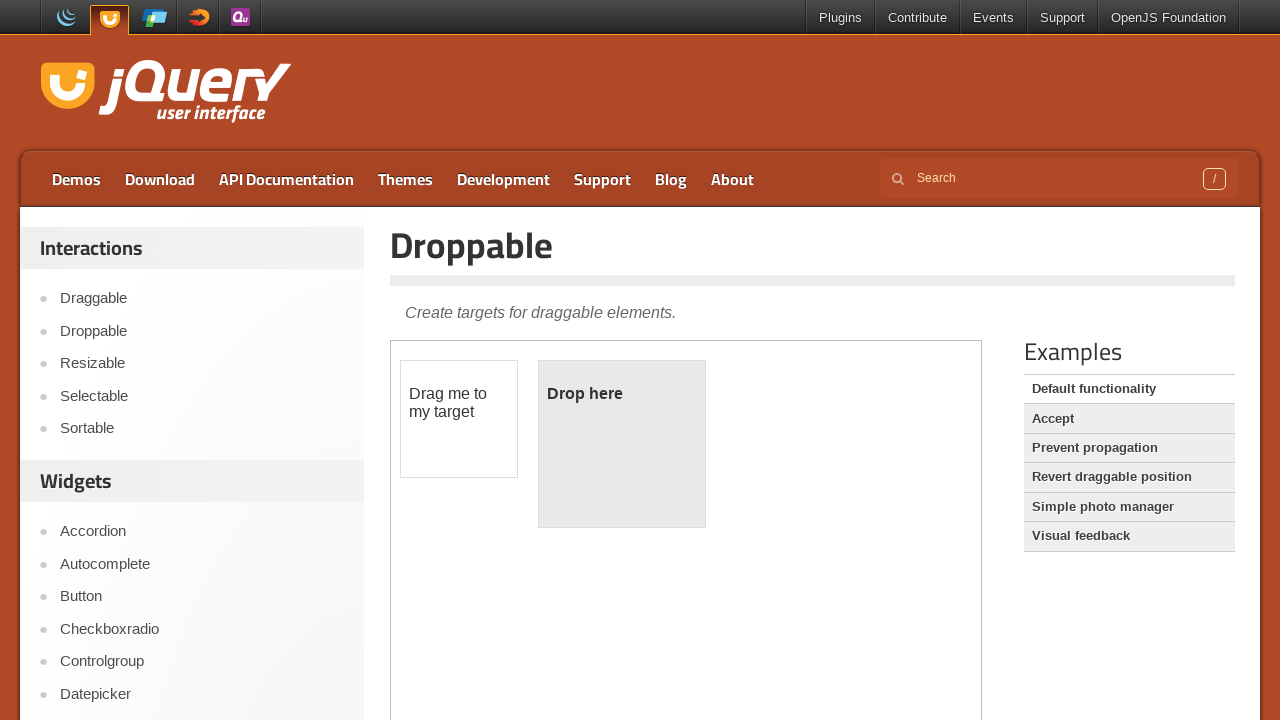

Located iframe with class 'demo-frame'
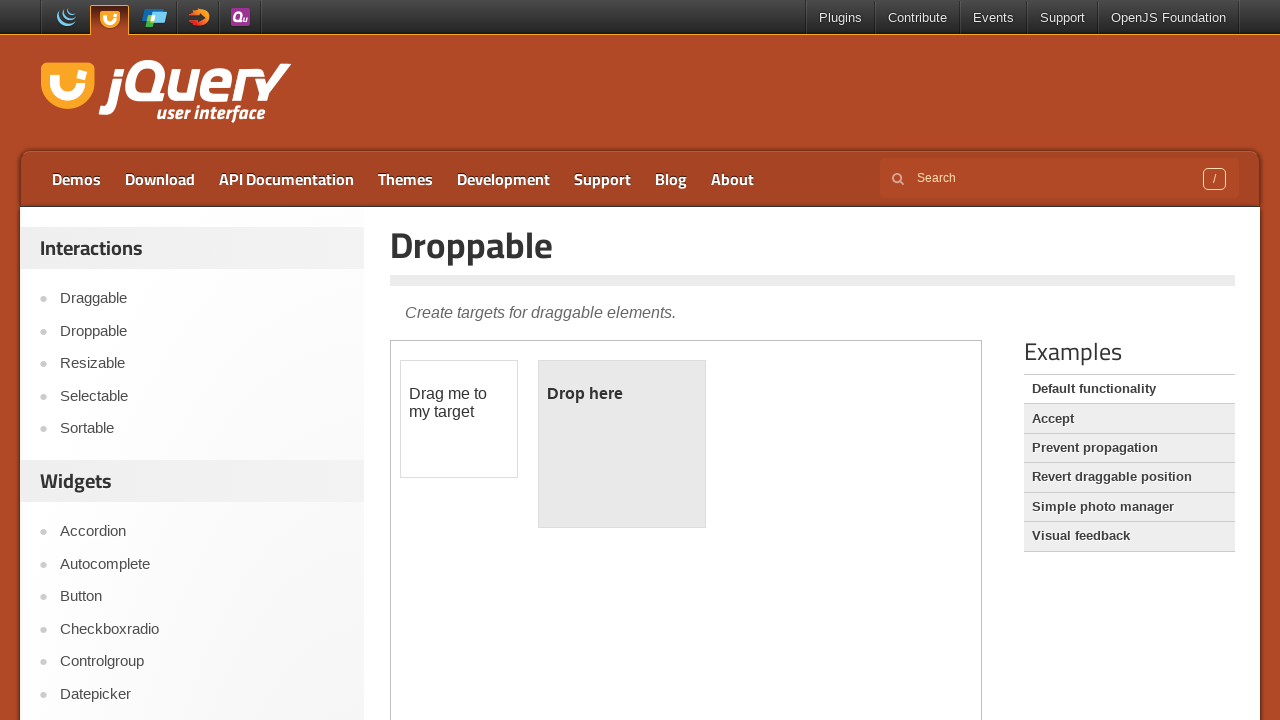

Located draggable element with id 'draggable' within iframe
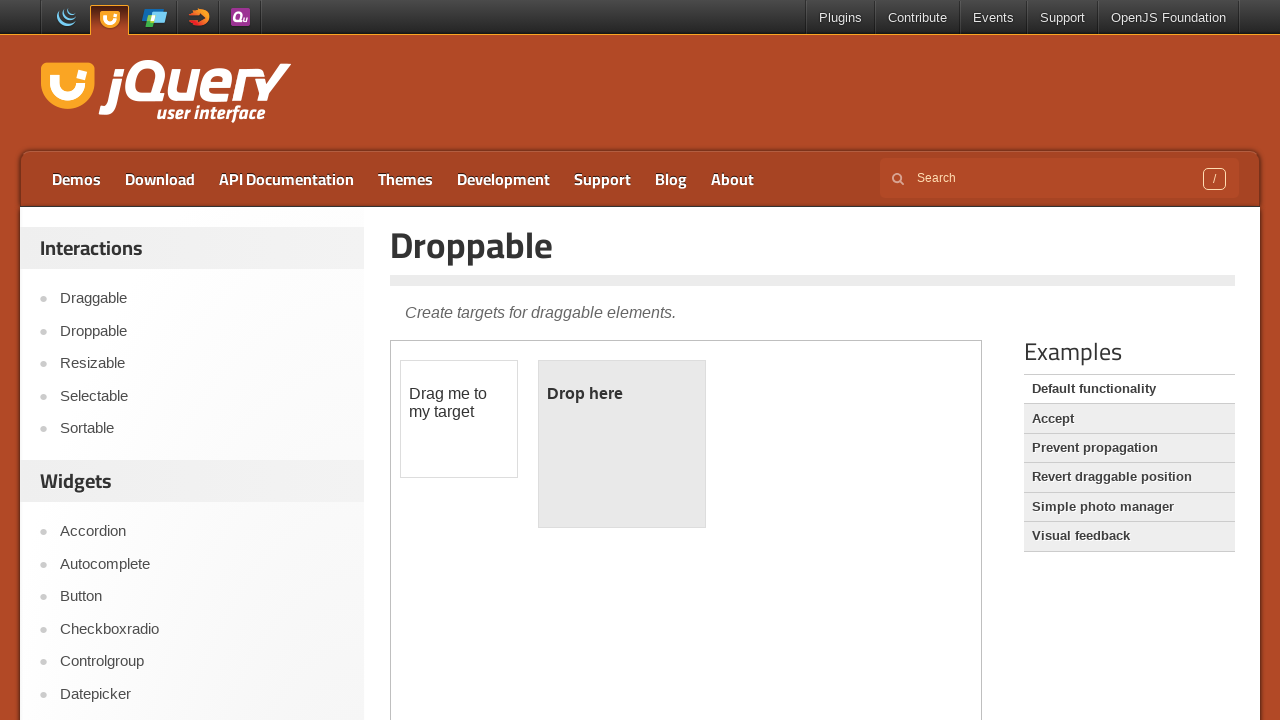

Located droppable element with id 'droppable' within iframe
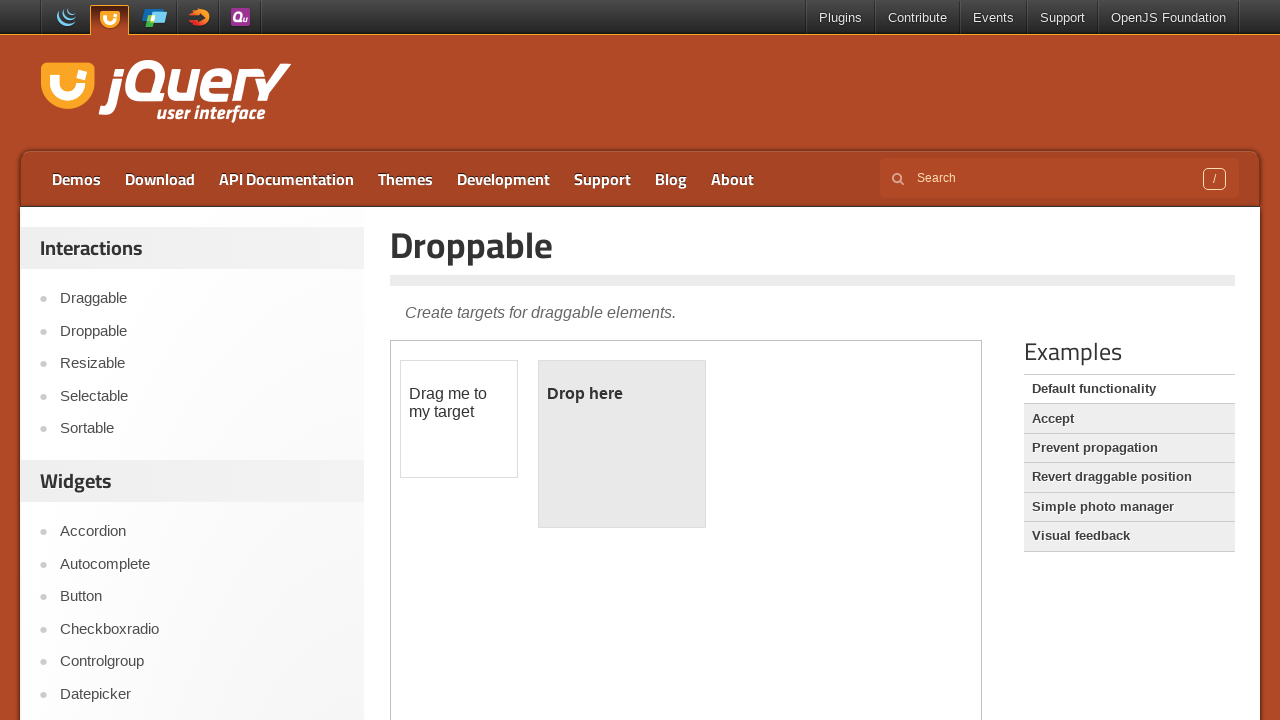

Dragged draggable element to droppable element at (622, 444)
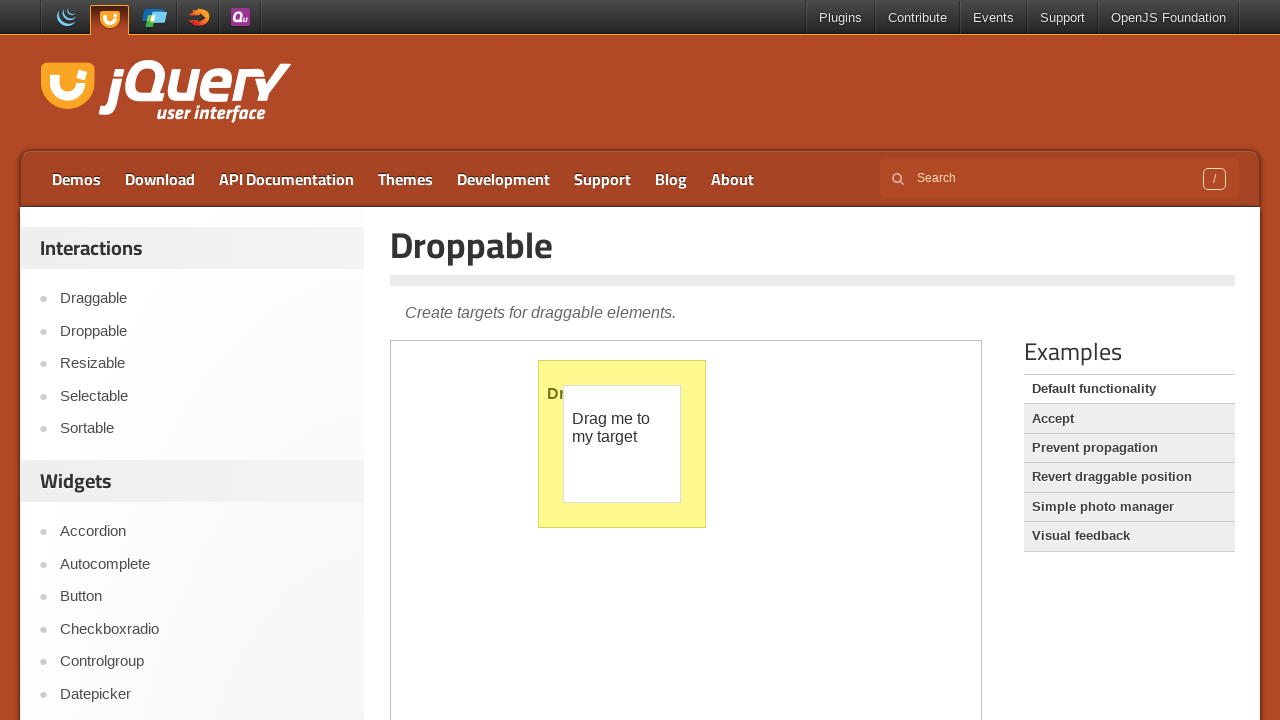

Droppable element is ready and visible after drop action
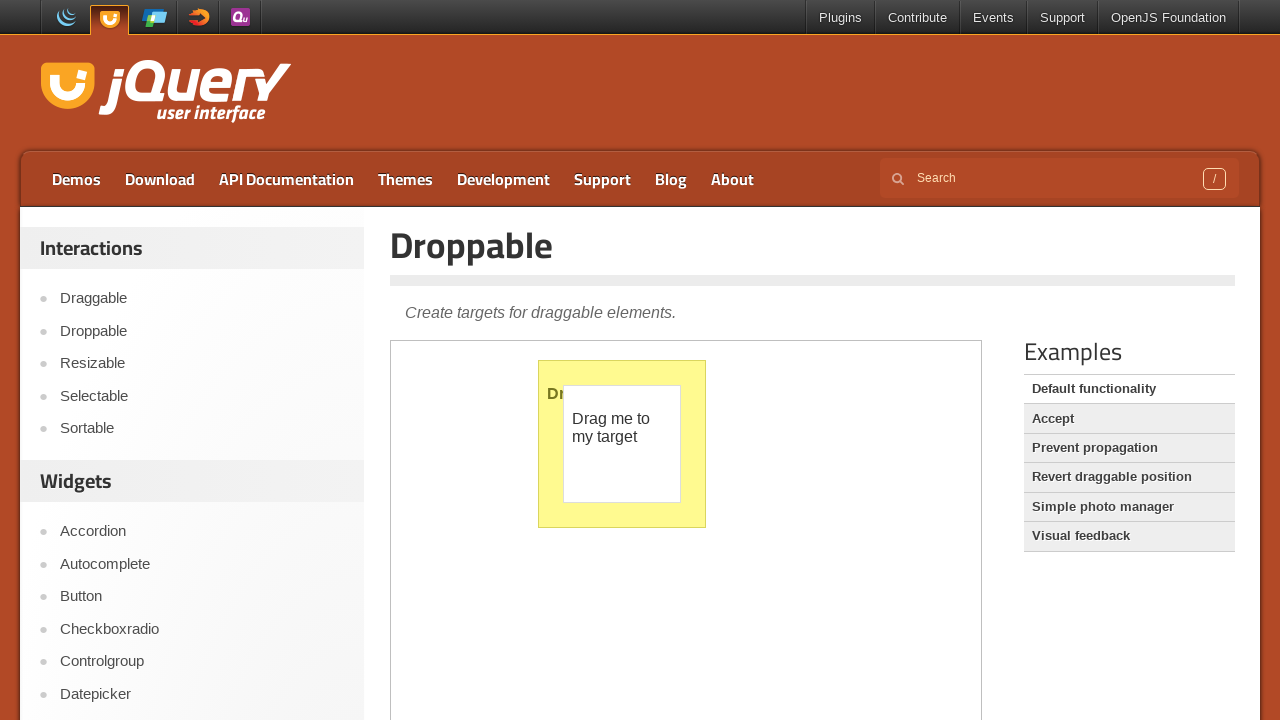

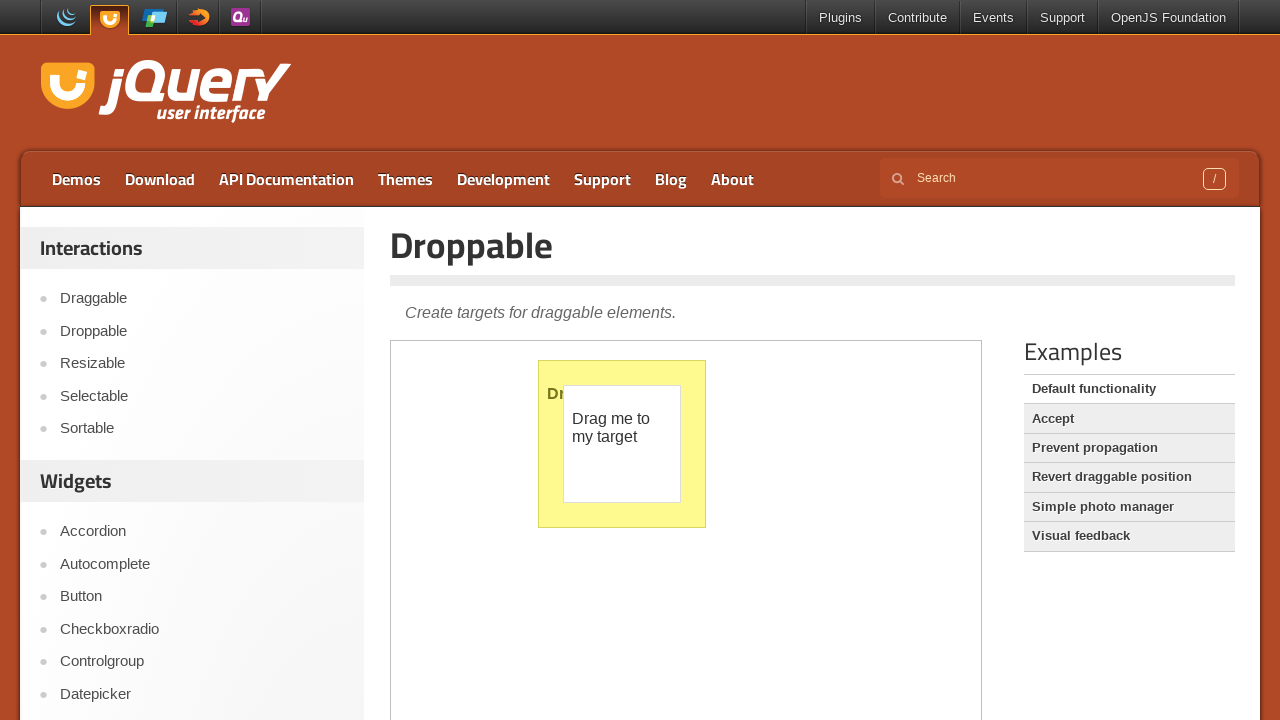